Tests mouse hover action on a button element

Starting URL: https://testautomationpractice.blogspot.com/

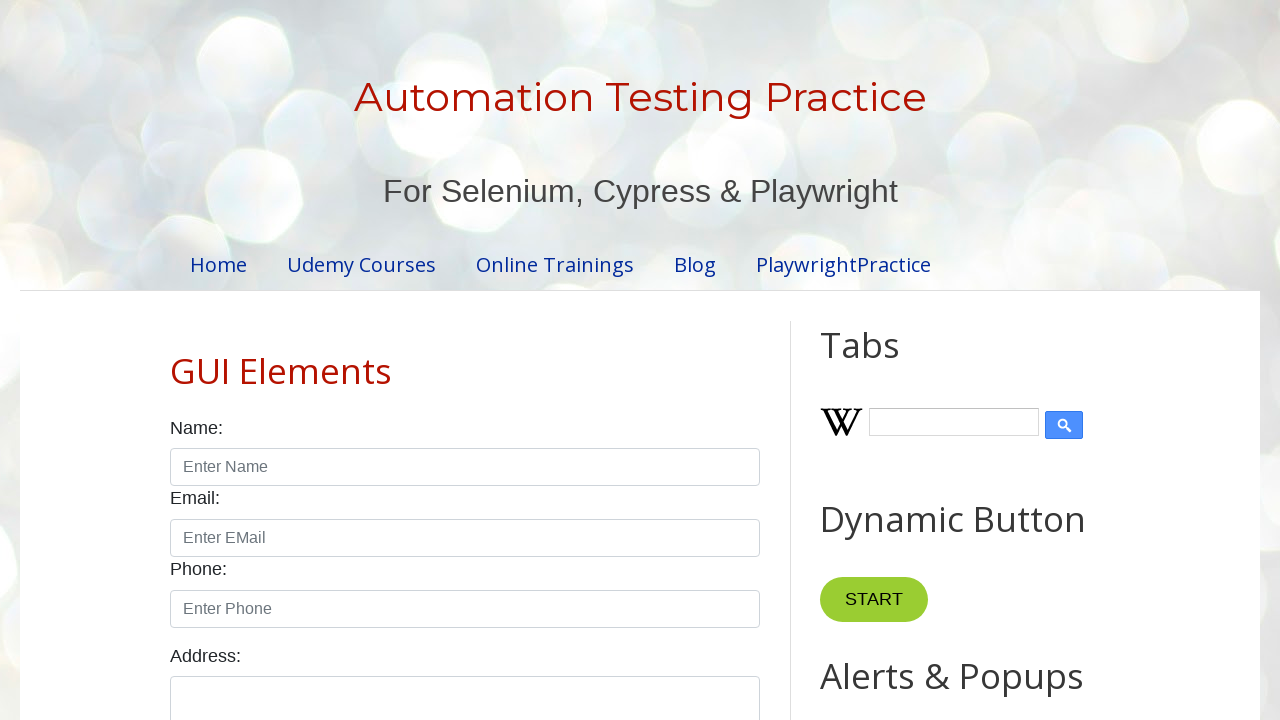

Hovered over the Point Me button at (868, 360) on button:text('Point Me')
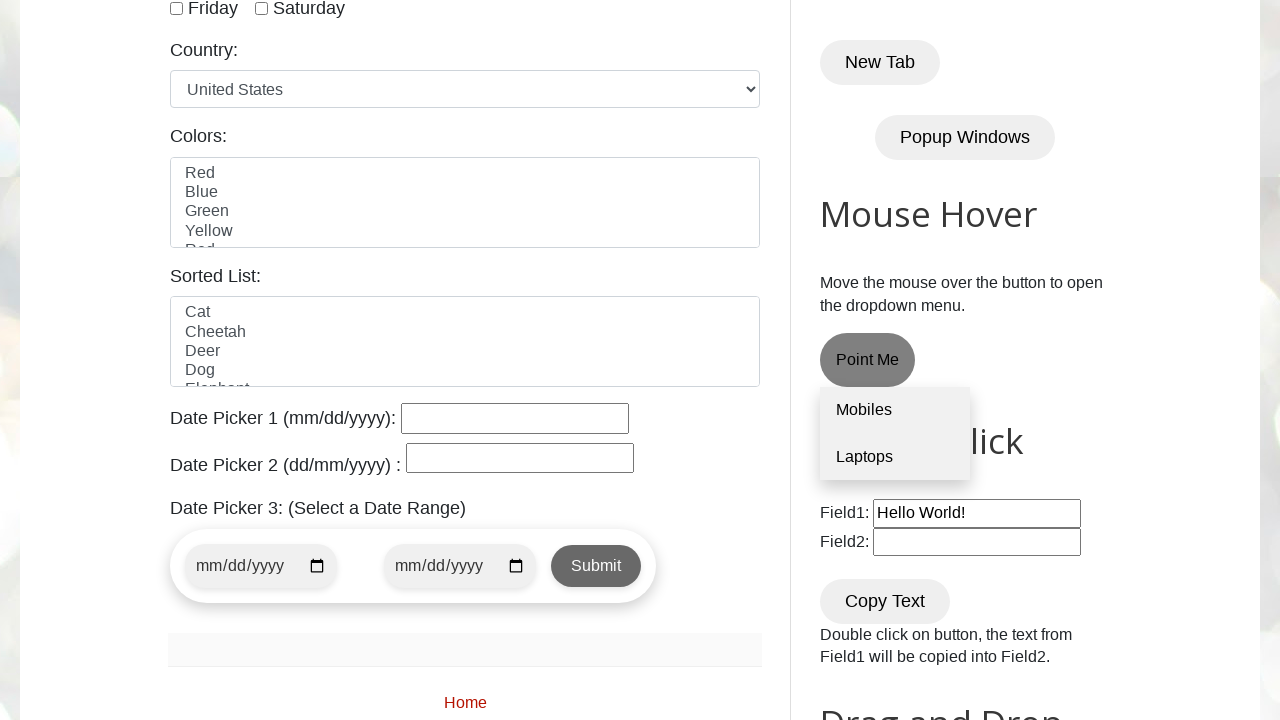

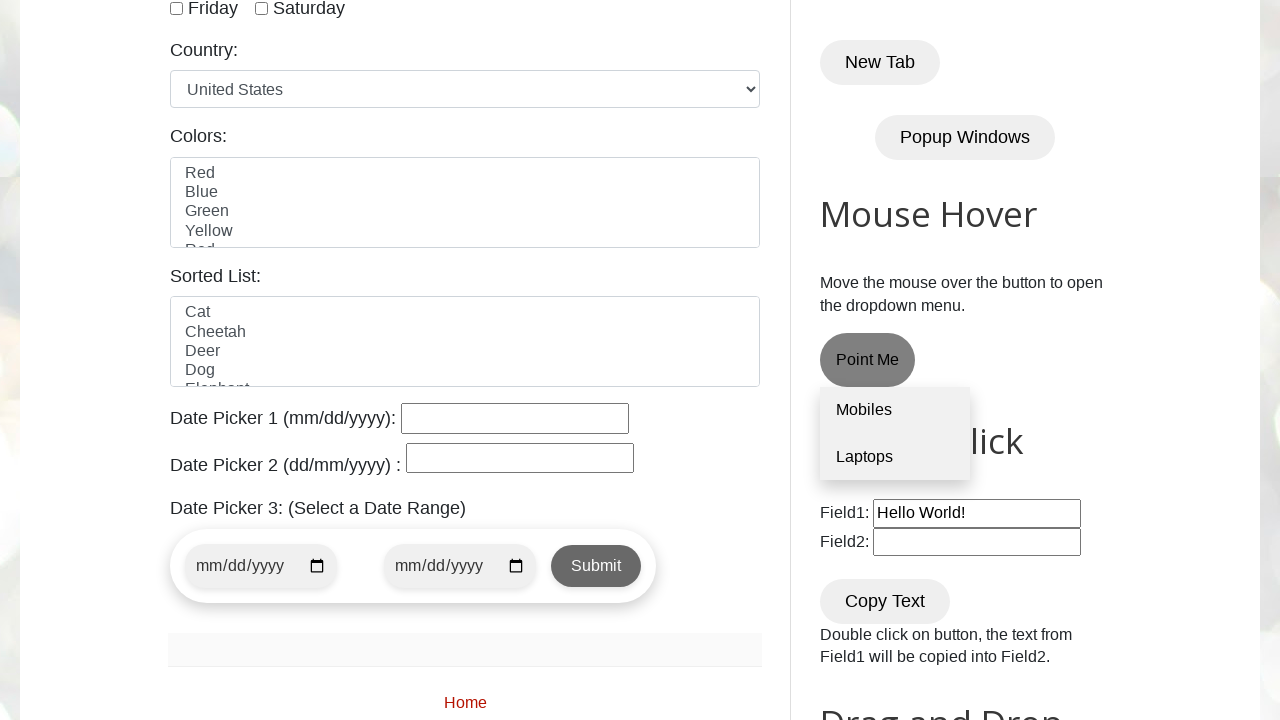